Waits for price to reach $100, clicks book button, solves a math calculation, submits the answer, and handles an alert

Starting URL: http://suninjuly.github.io/explicit_wait2.html

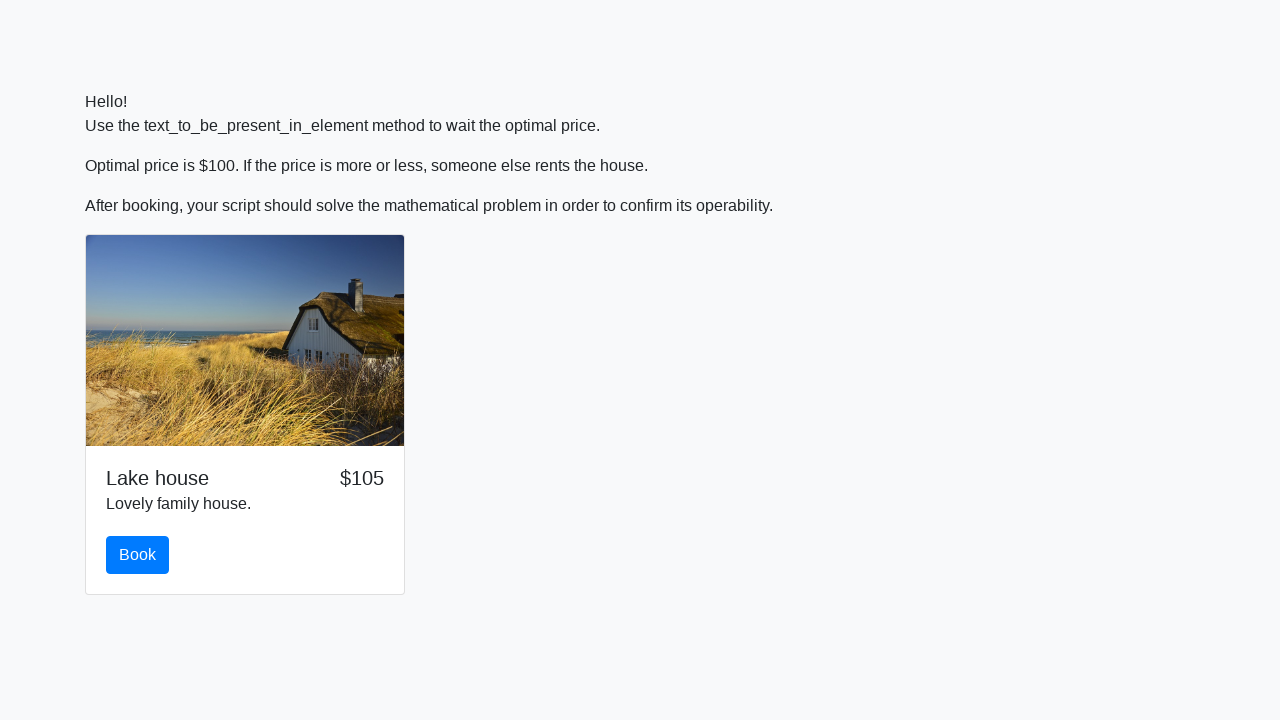

Waited for price to reach $100
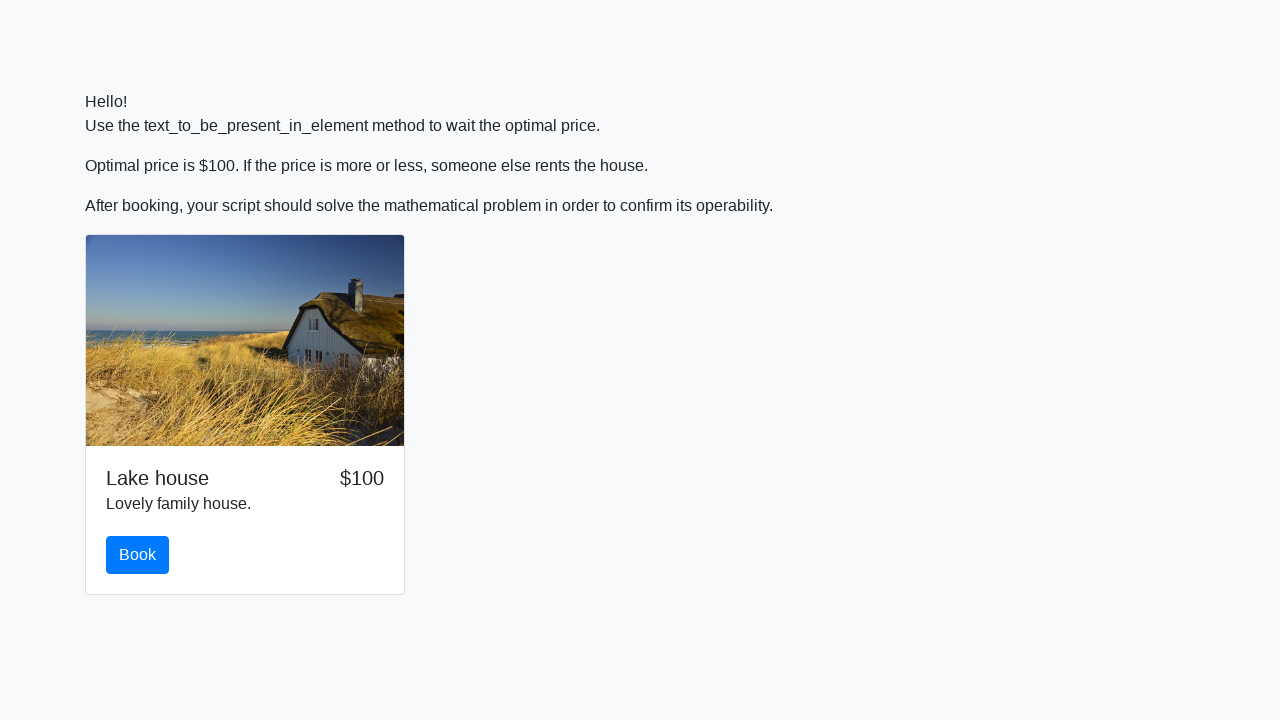

Clicked the book button at (138, 555) on #book
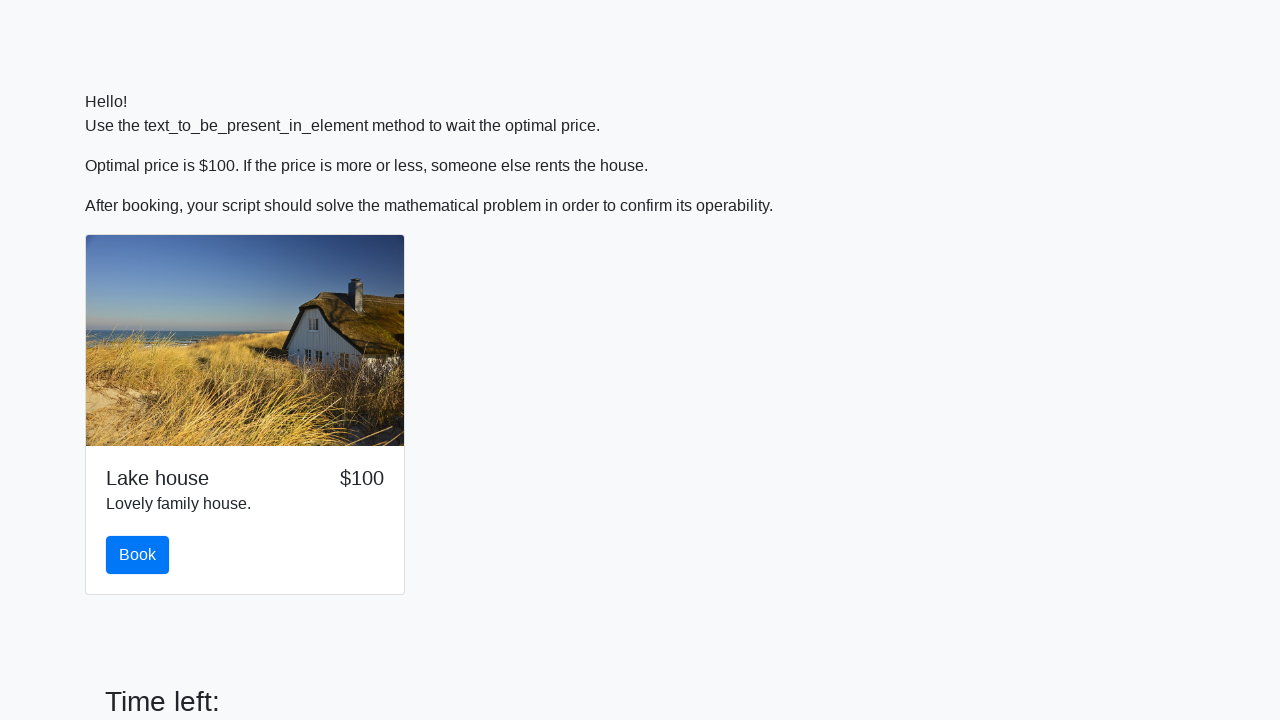

Retrieved the value for calculation
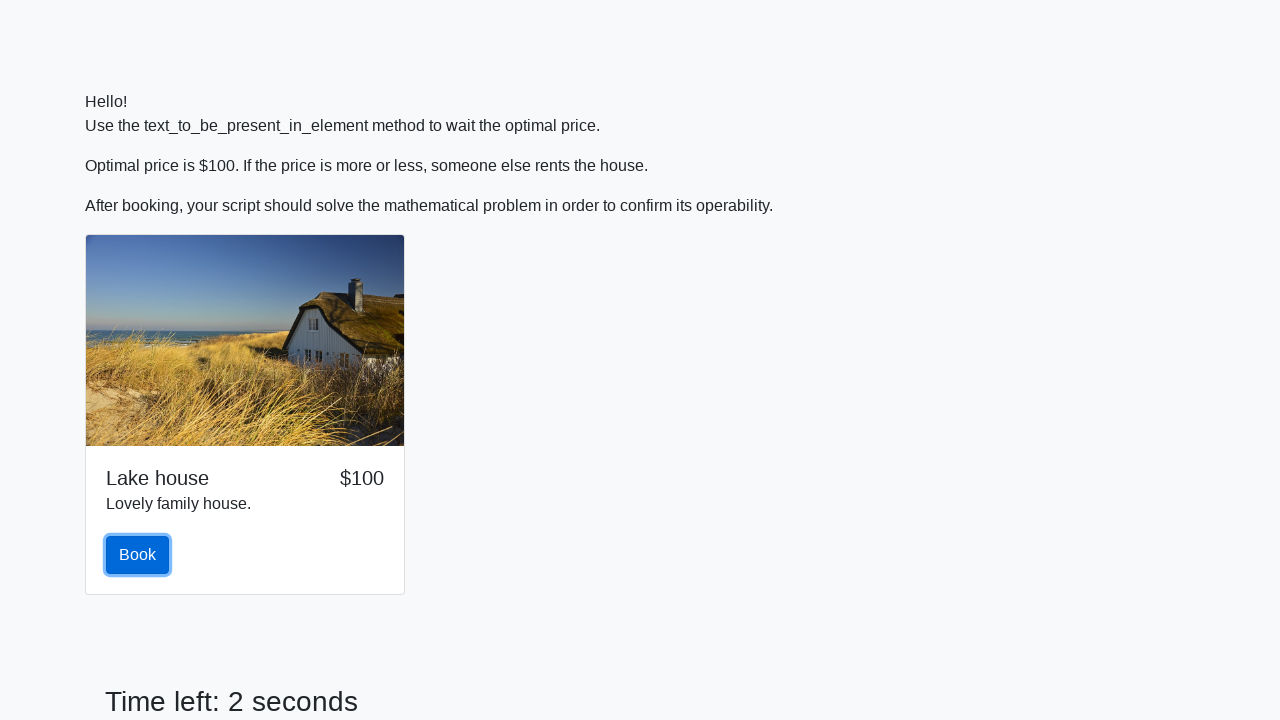

Calculated the answer using math formula
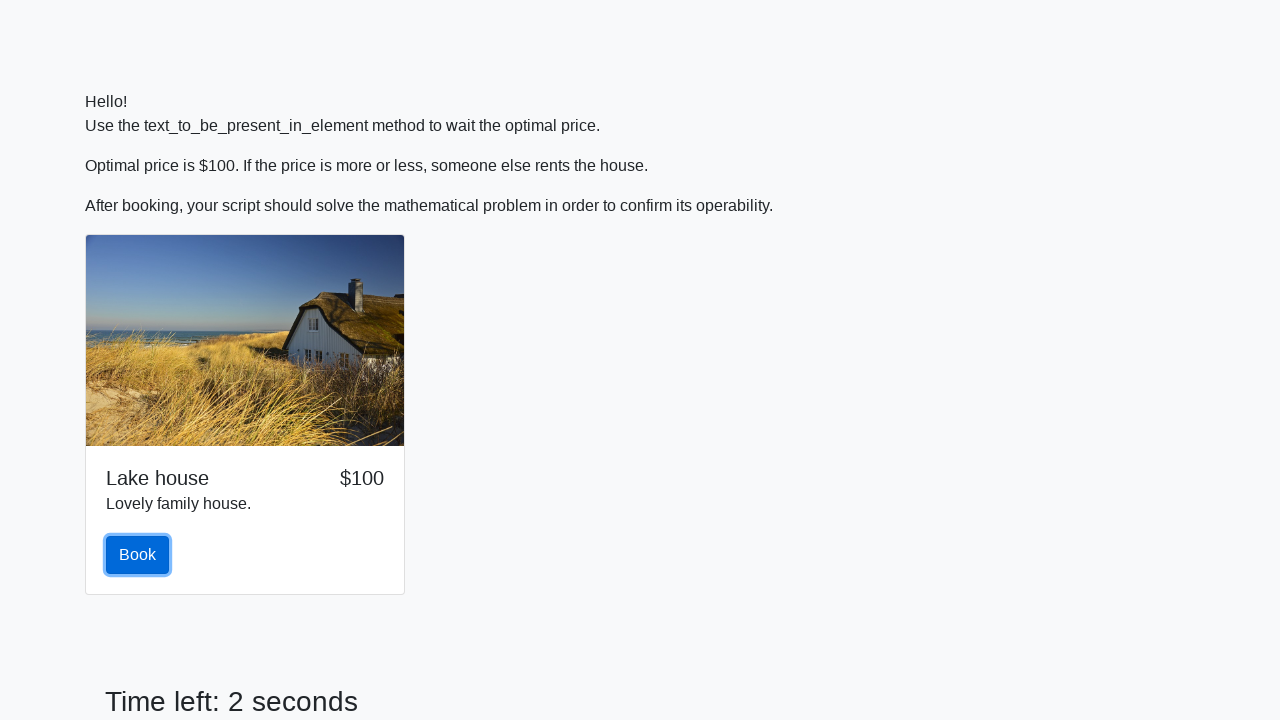

Filled answer field with calculated value: -0.634521015538158 on #answer
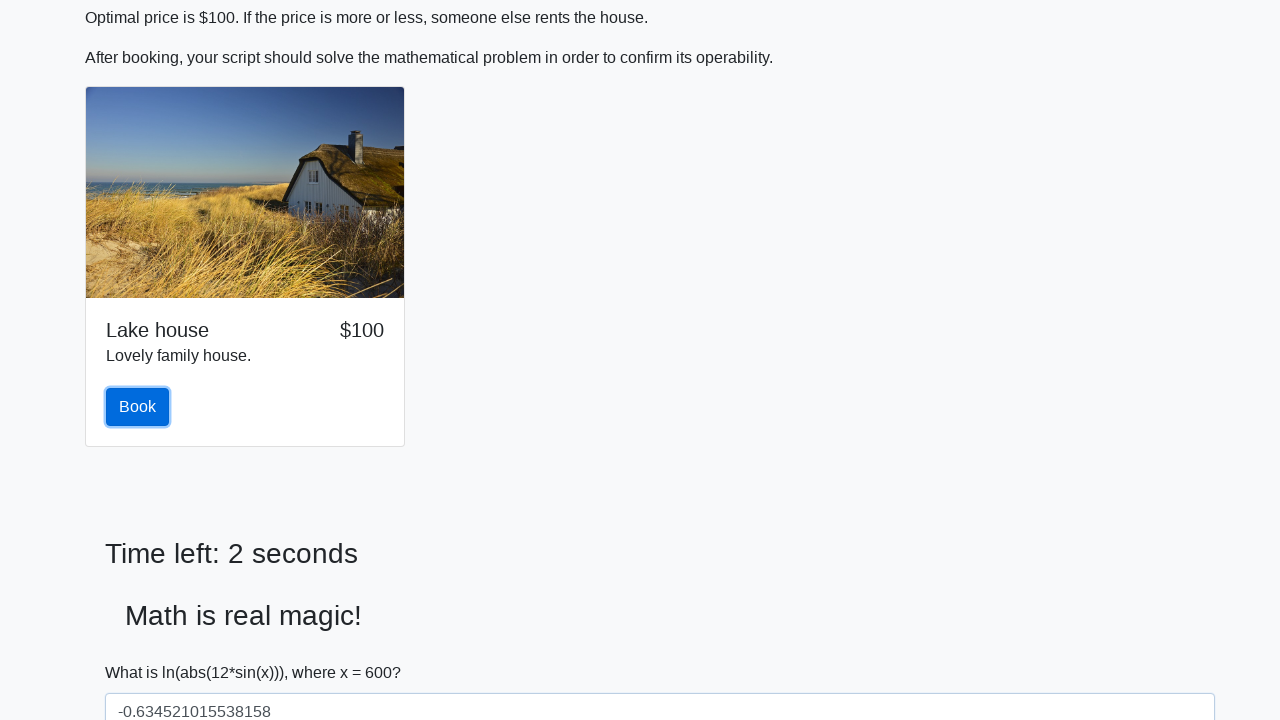

Clicked the solve button at (143, 651) on #solve
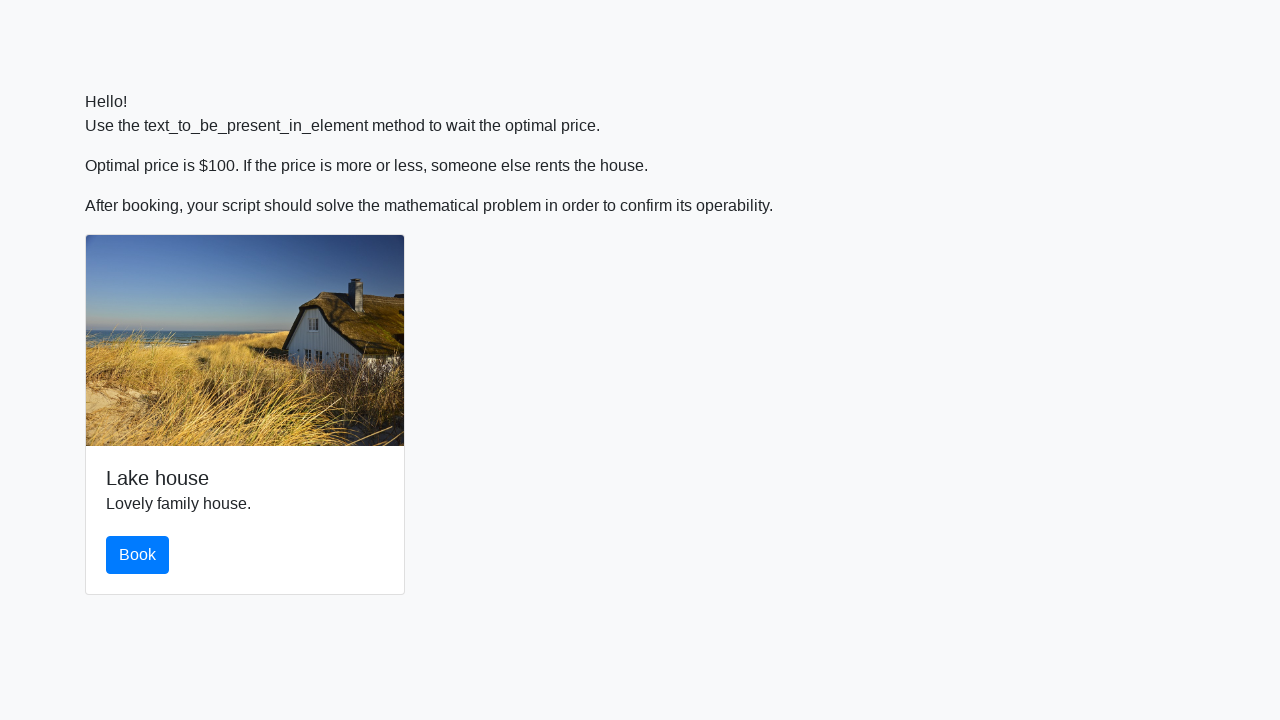

Set up alert handler to accept dialogs
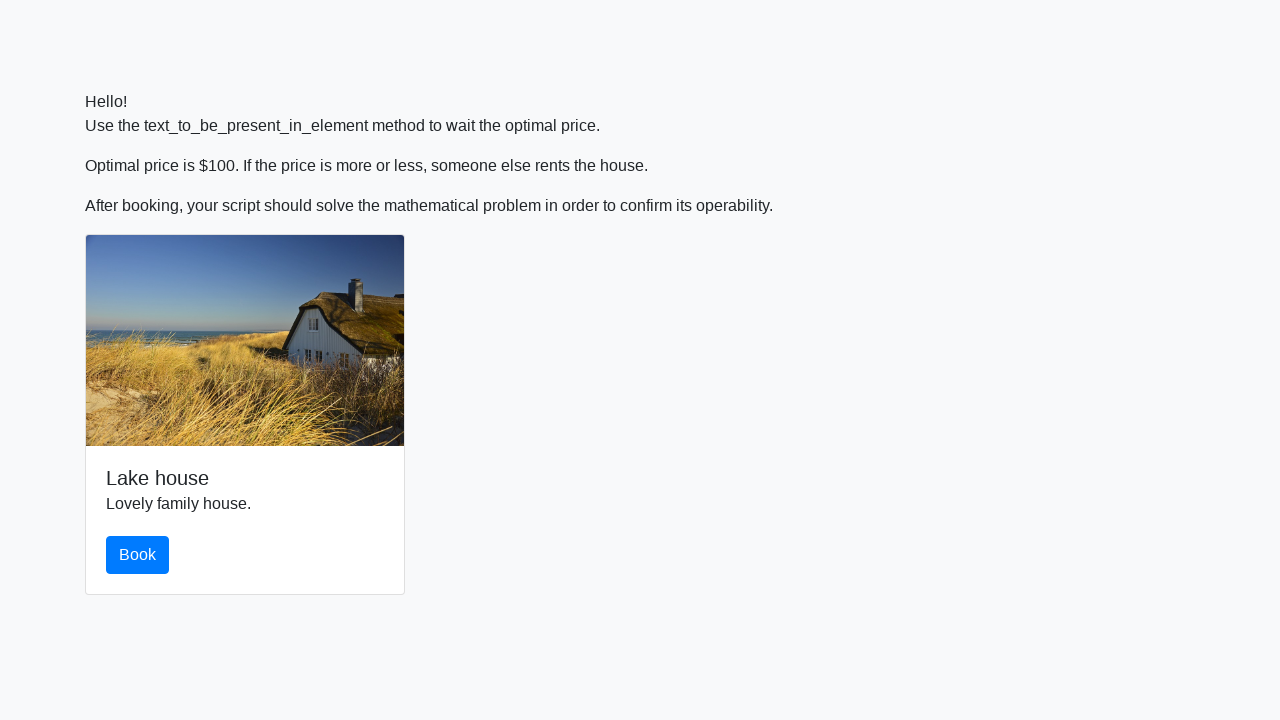

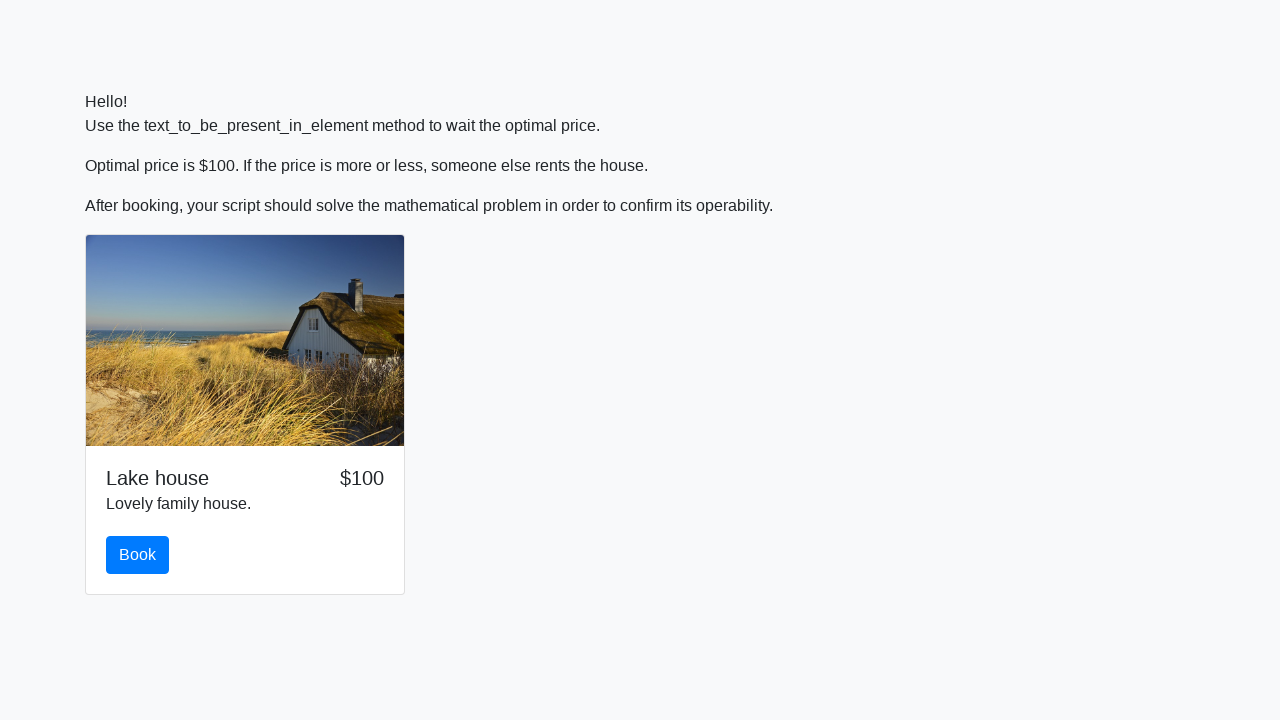